Tests a hotel reservation form by filling in guest name, selecting a plan, and setting the reservation date

Starting URL: http://example.selenium.jp/reserveApp/

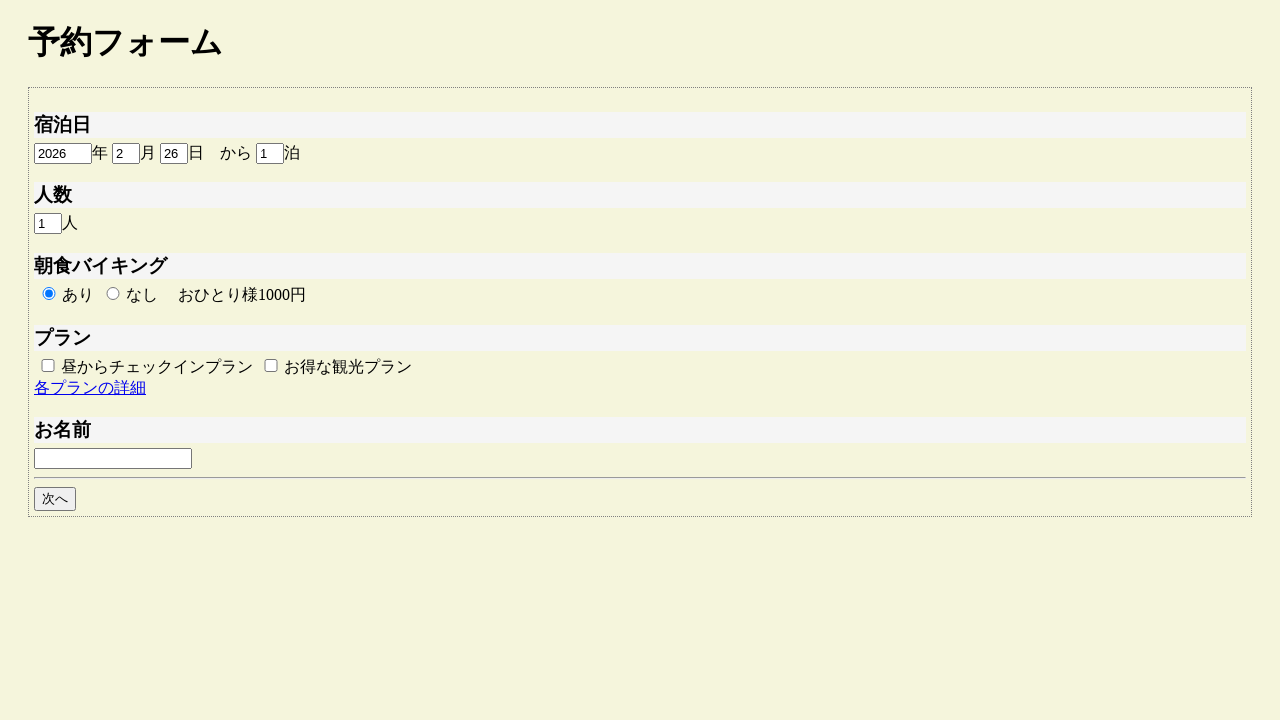

Filled guest name field with 'John Smith' on #guestname
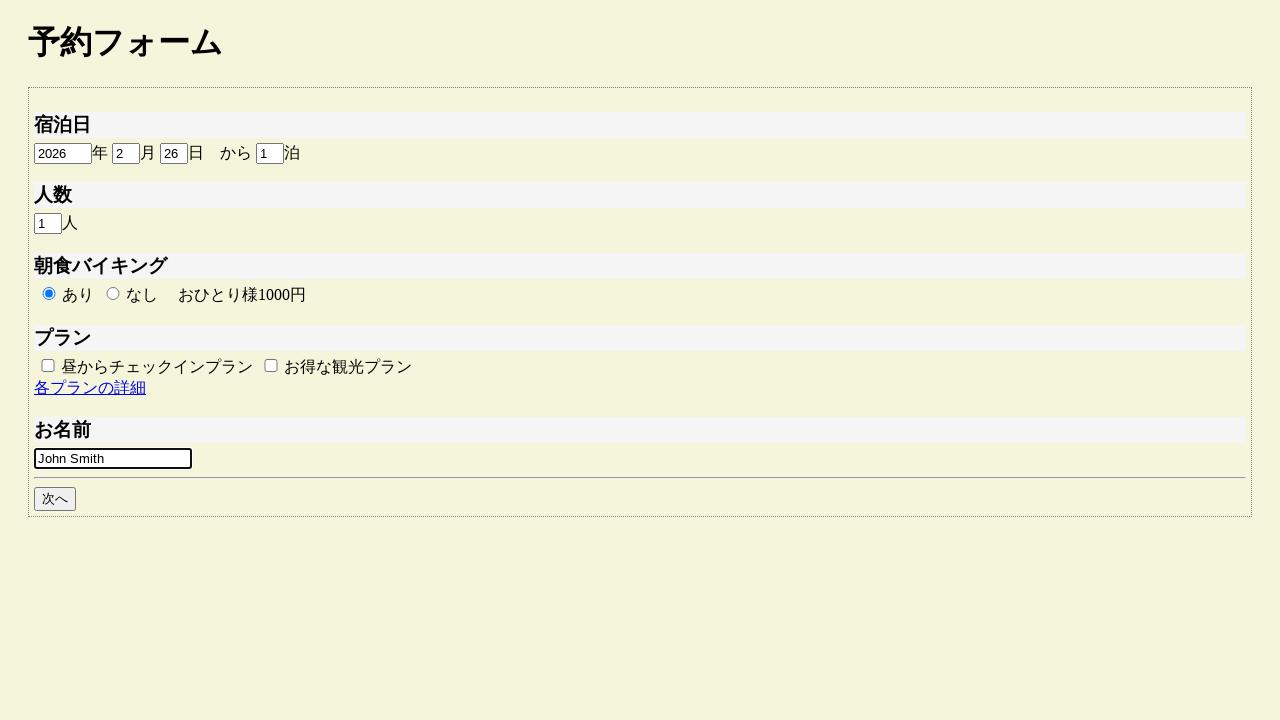

Selected plan option A at (48, 365) on #plan_a
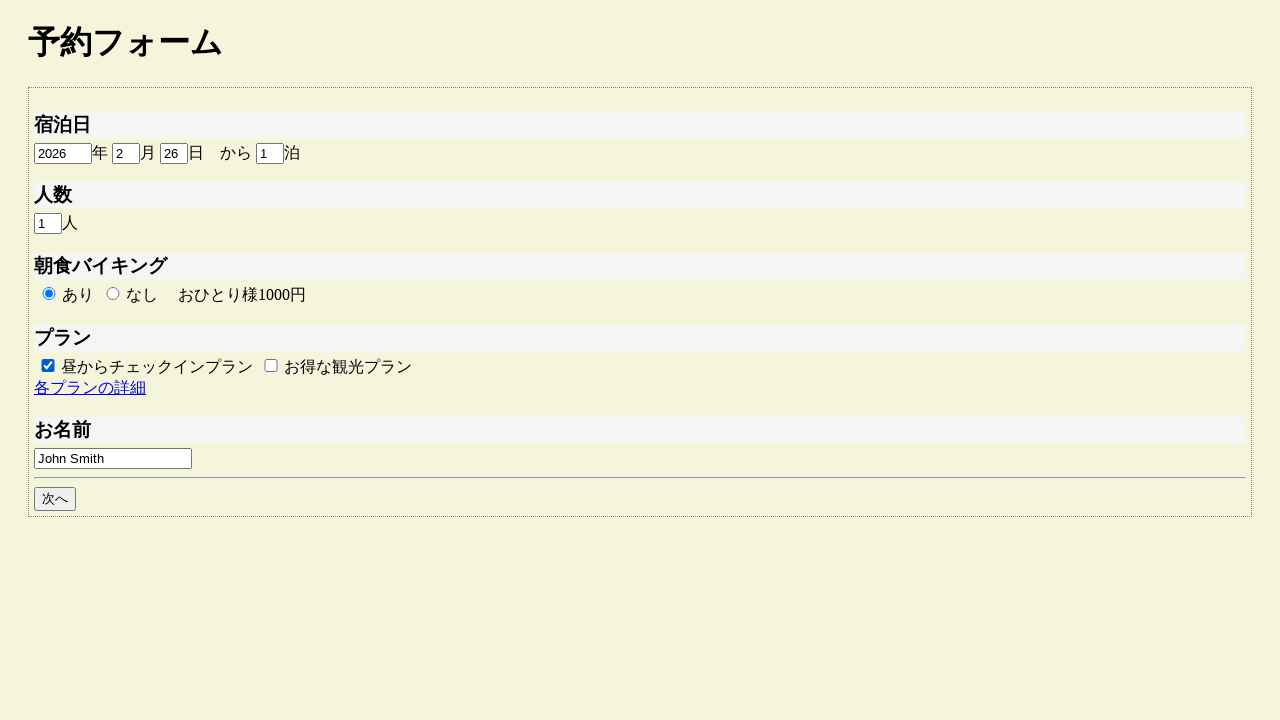

Cleared reservation day field on #reserve_day
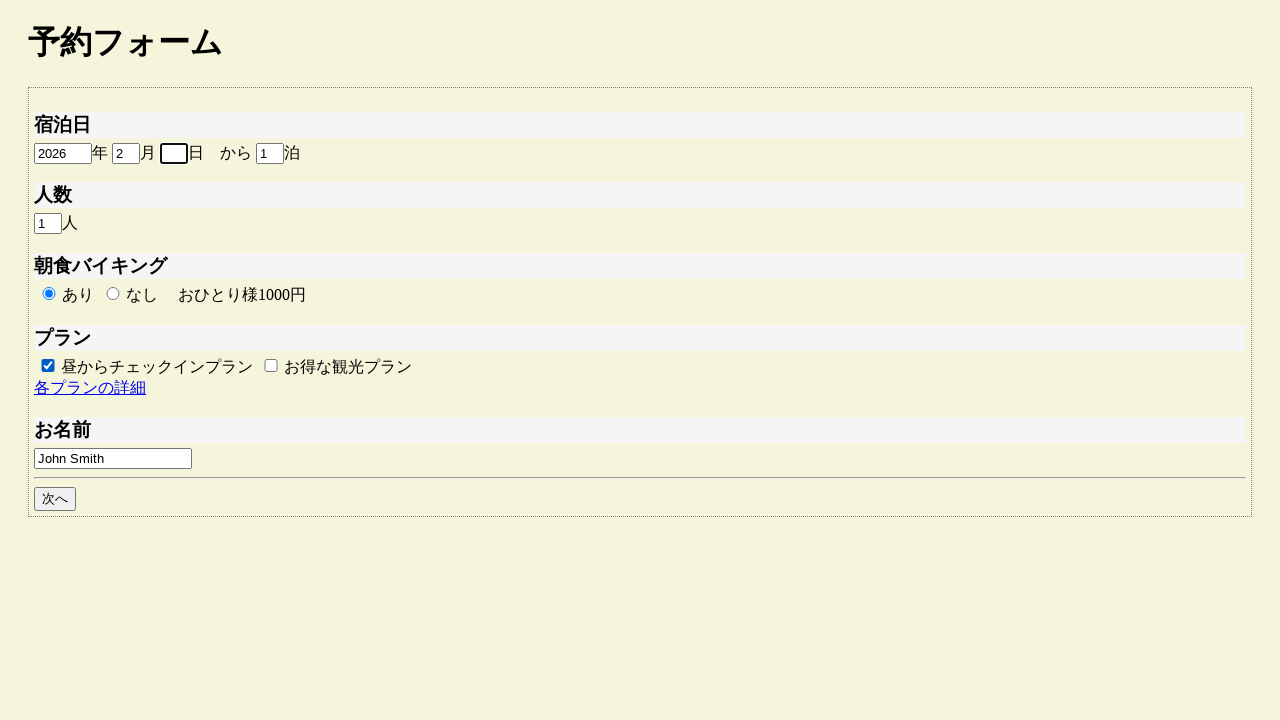

Set reservation day to 20 on #reserve_day
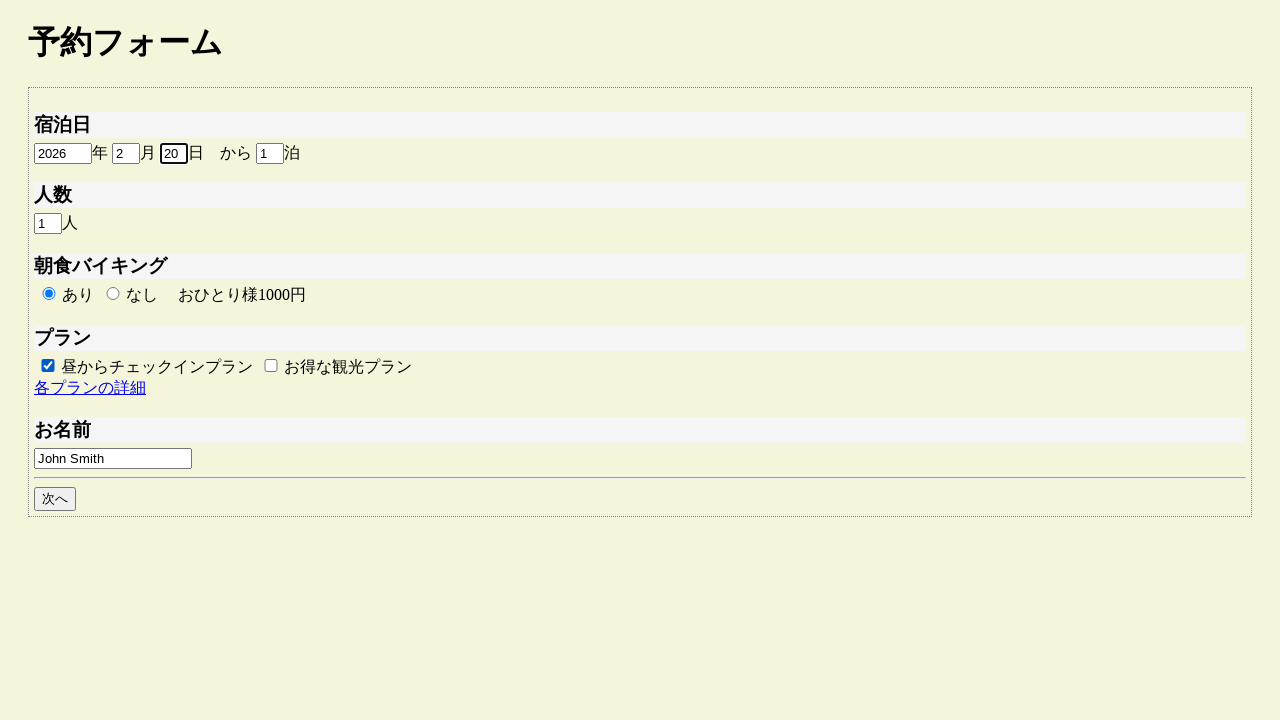

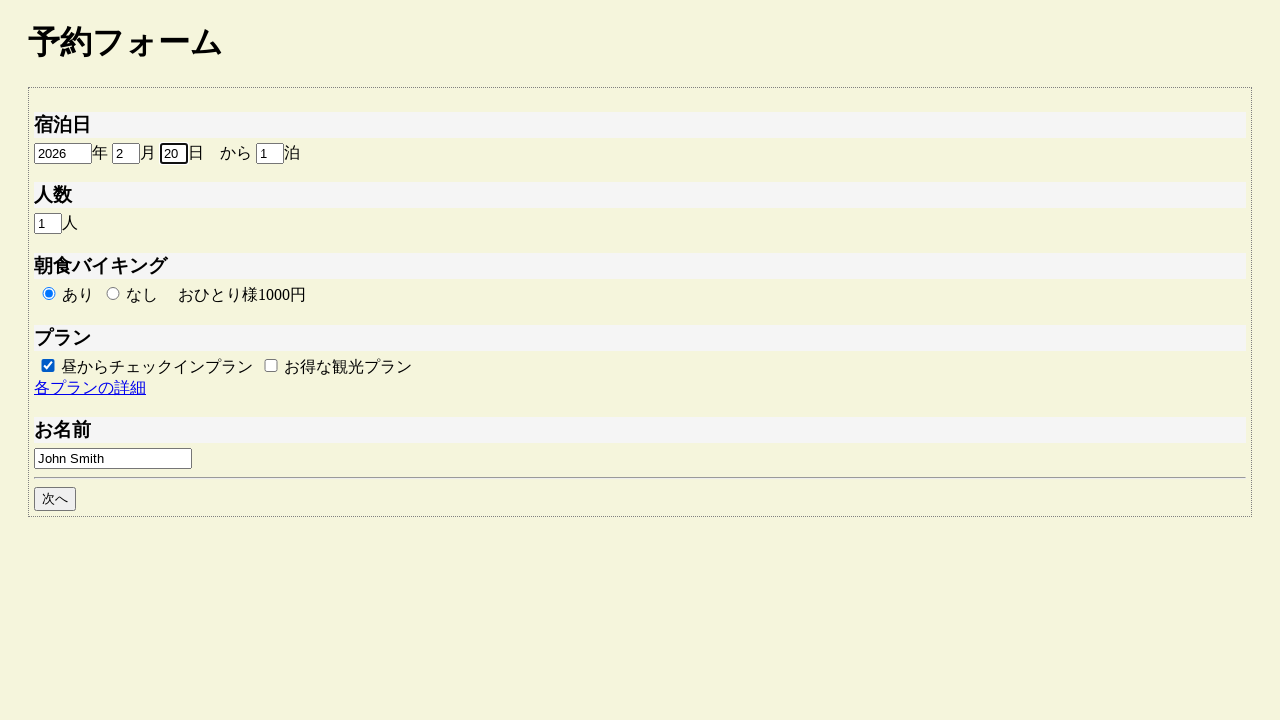